Navigates to the Puma India homepage and verifies the page loads successfully.

Starting URL: https://in.puma.com/

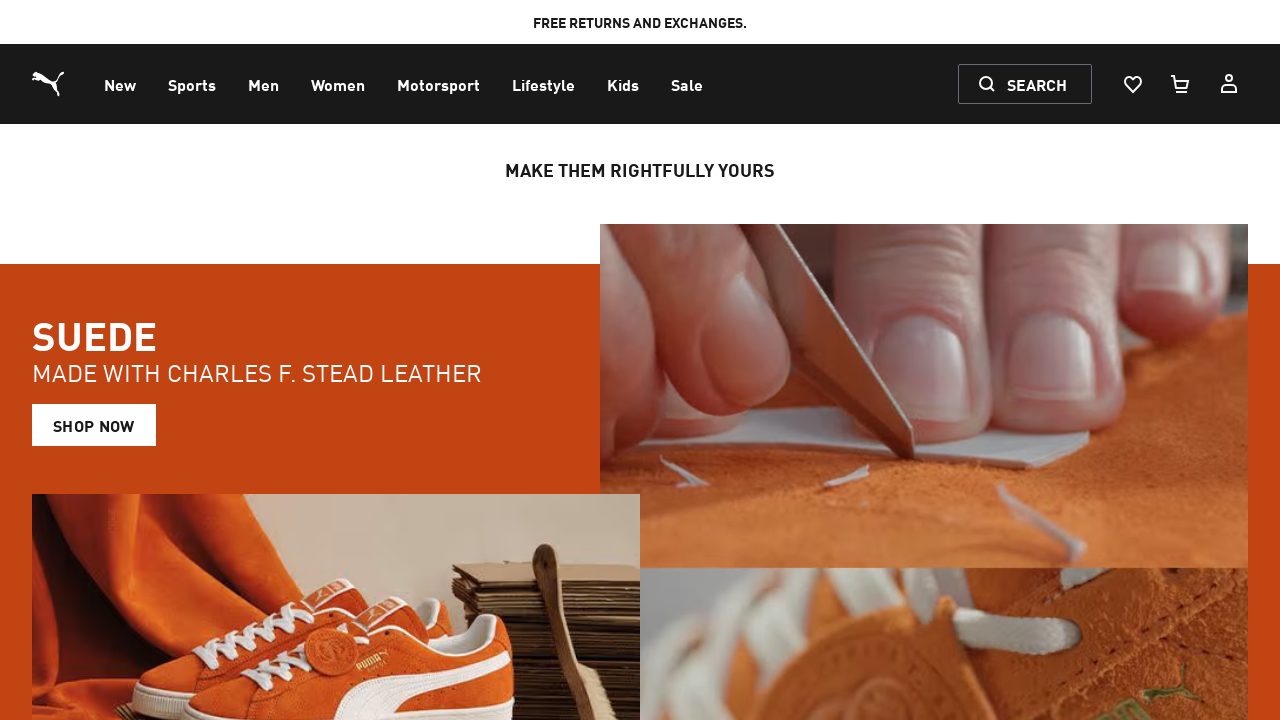

Waited for page DOM content to load
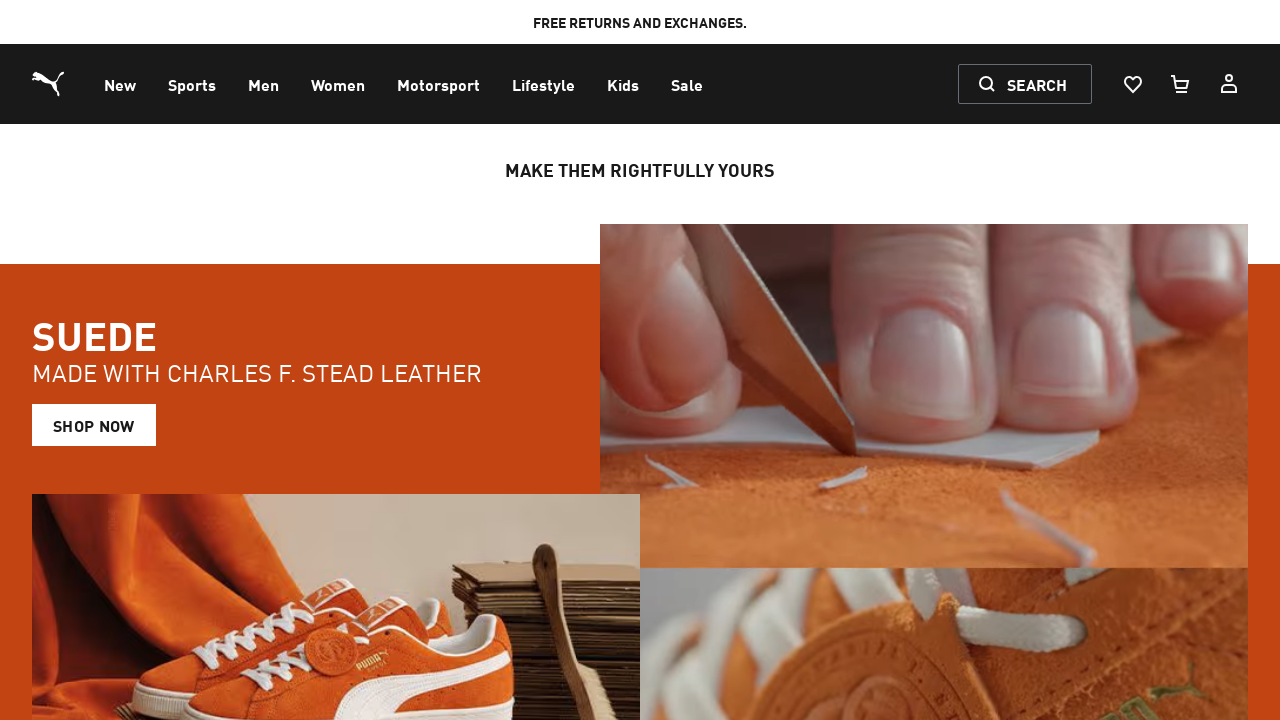

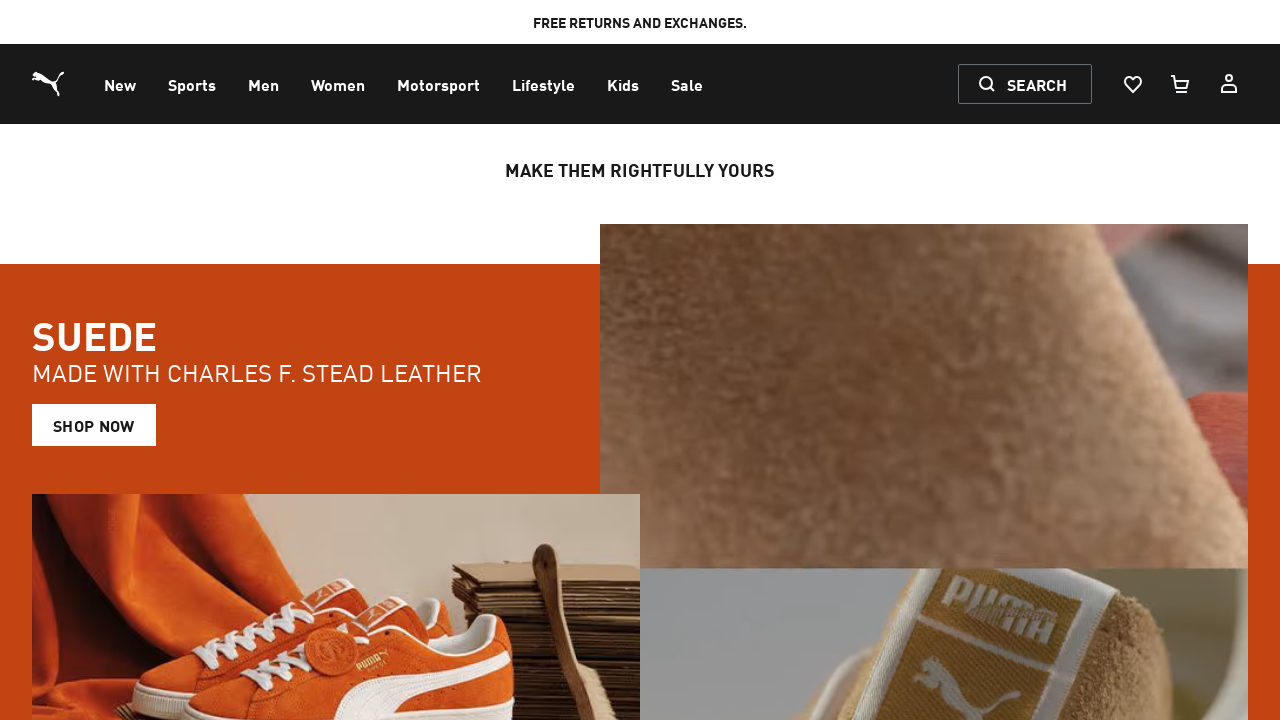